Tests clicking a link by its text on the Selenium web form demo page, navigating to the index page

Starting URL: https://www.selenium.dev/selenium/web/web-form.html

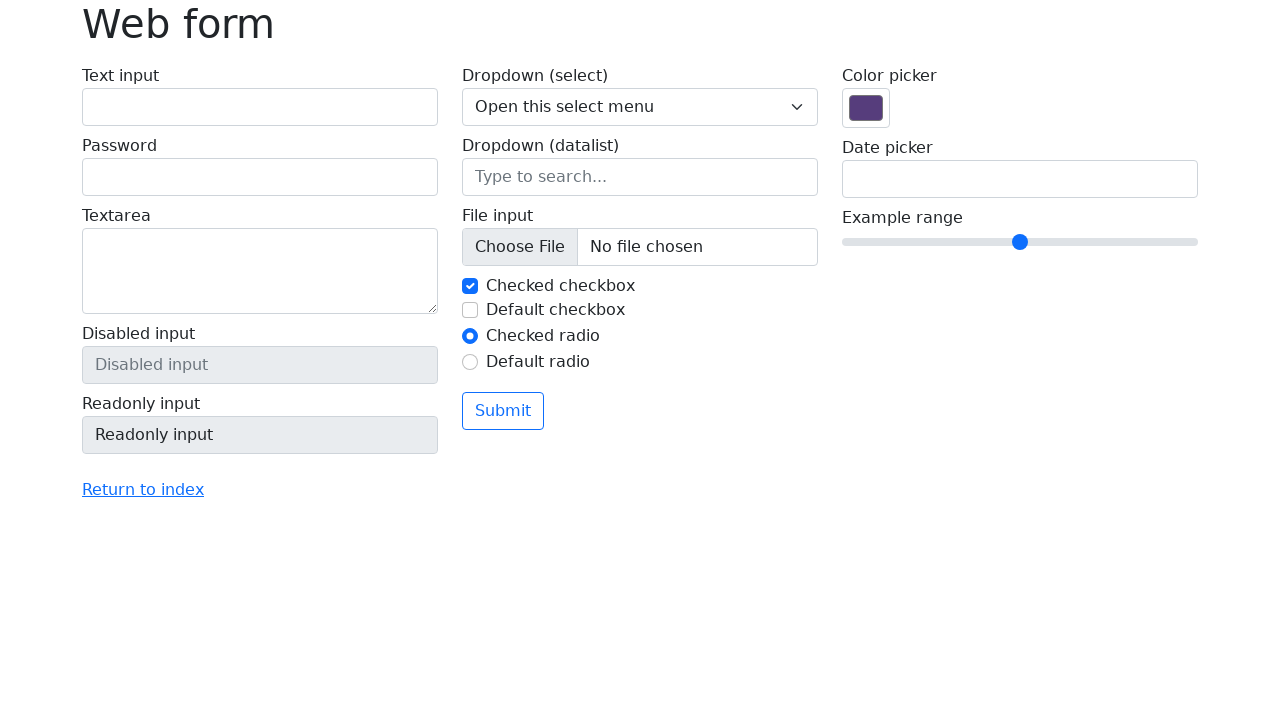

Clicked 'Return to index' link to navigate to index page at (143, 490) on text=Return to index
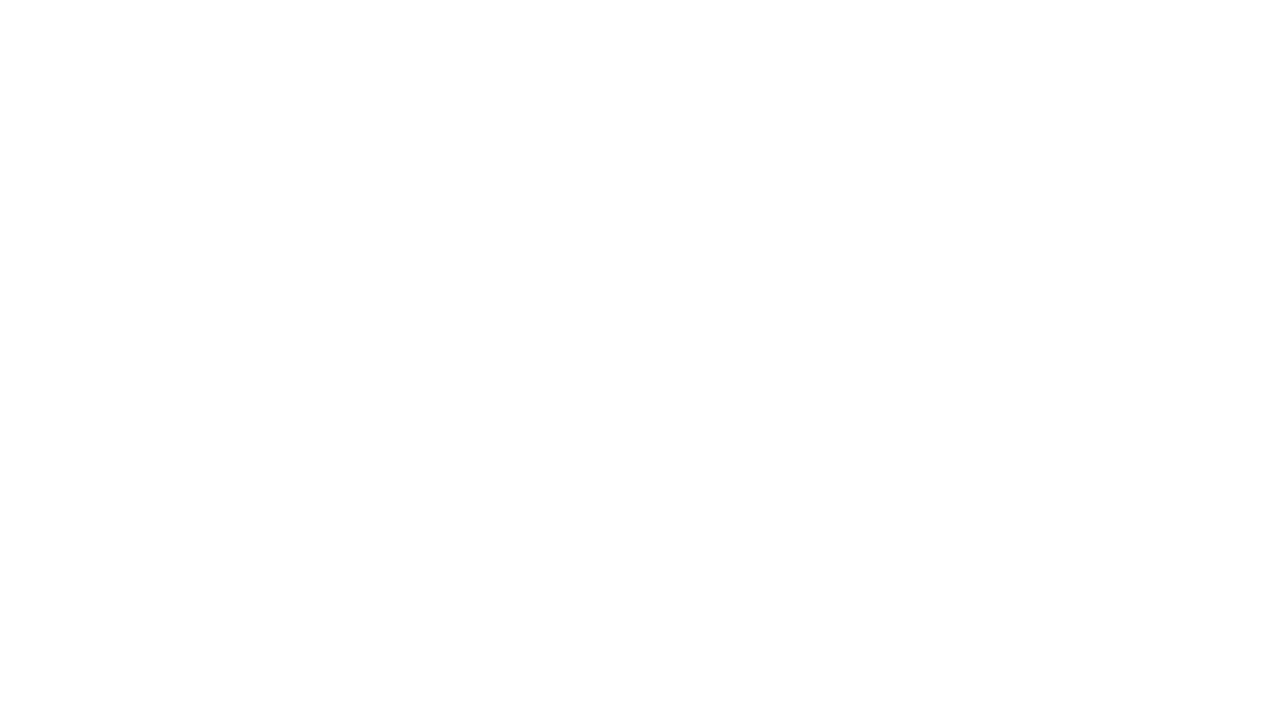

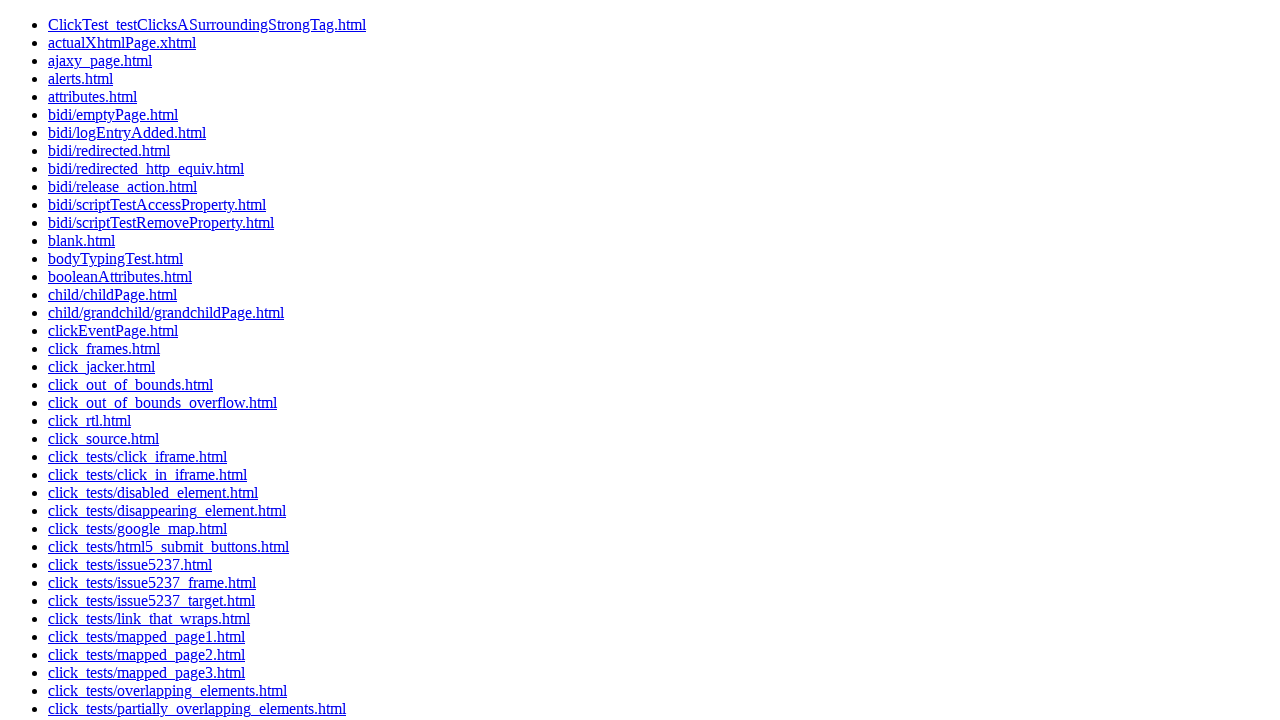